Tests checkbox functionality by locating two checkboxes and clicking them if they are not already selected

Starting URL: https://the-internet.herokuapp.com/checkboxes

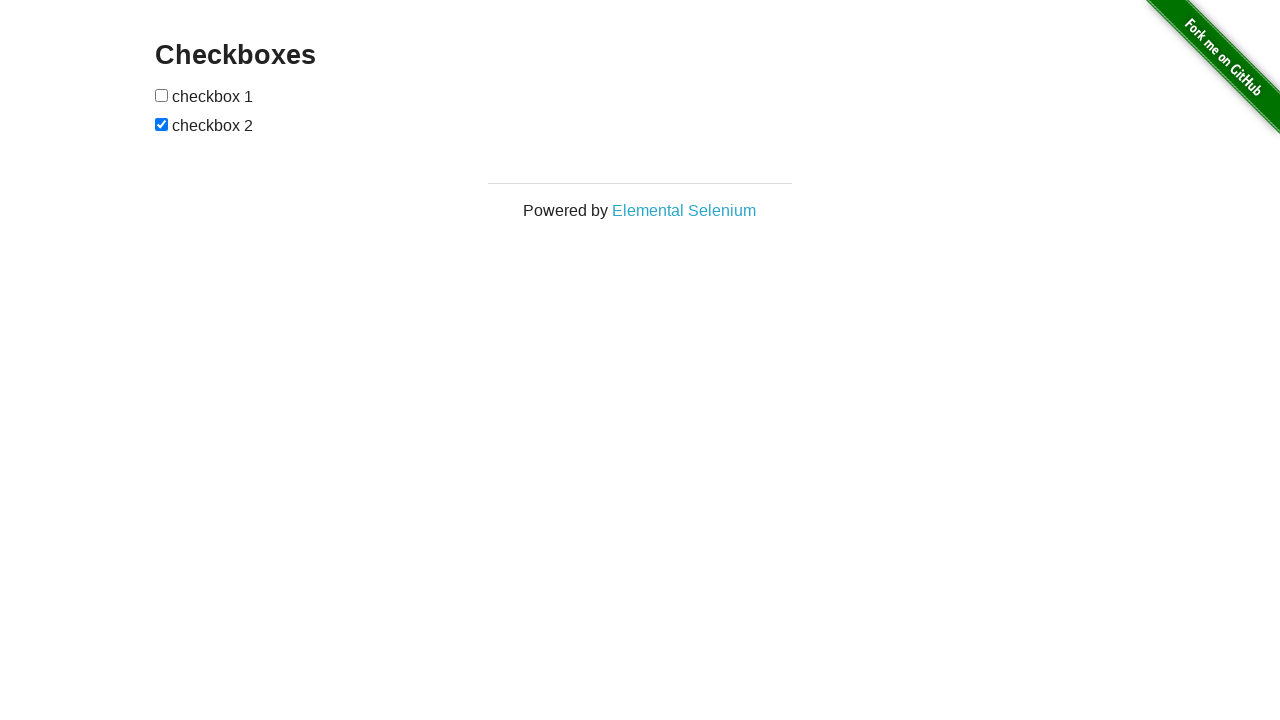

Navigated to checkbox test page
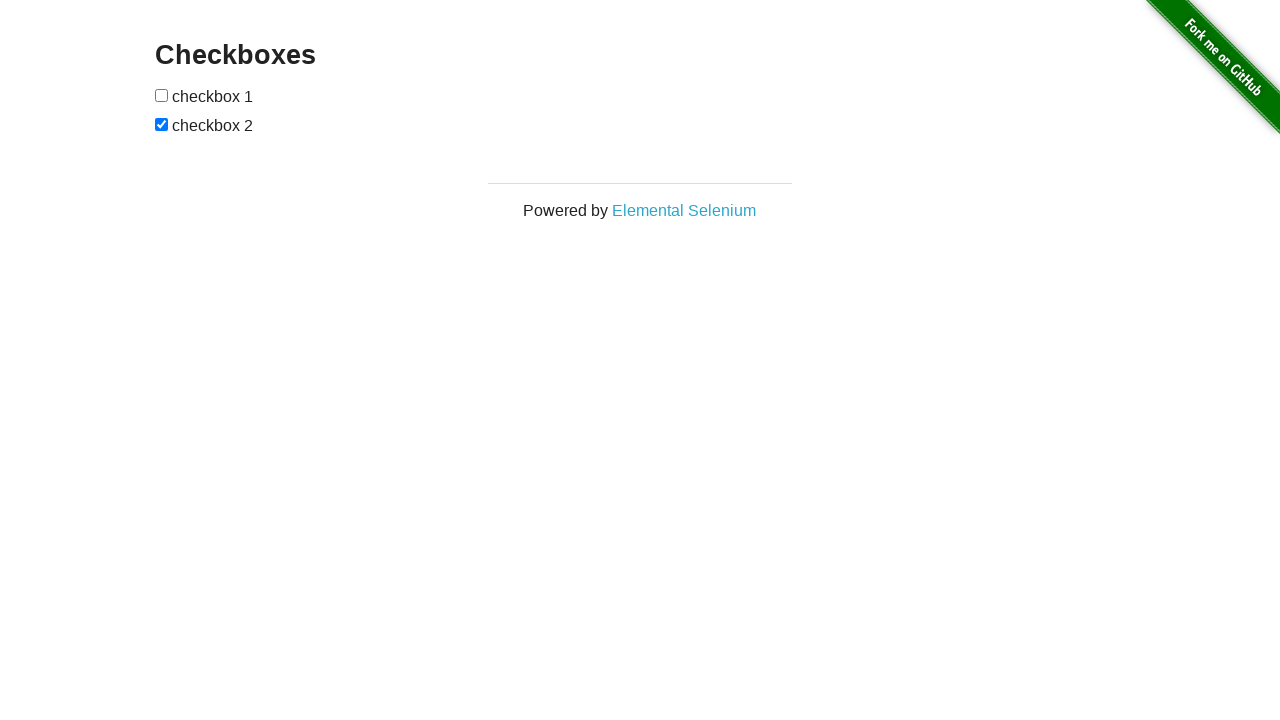

Located first checkbox element
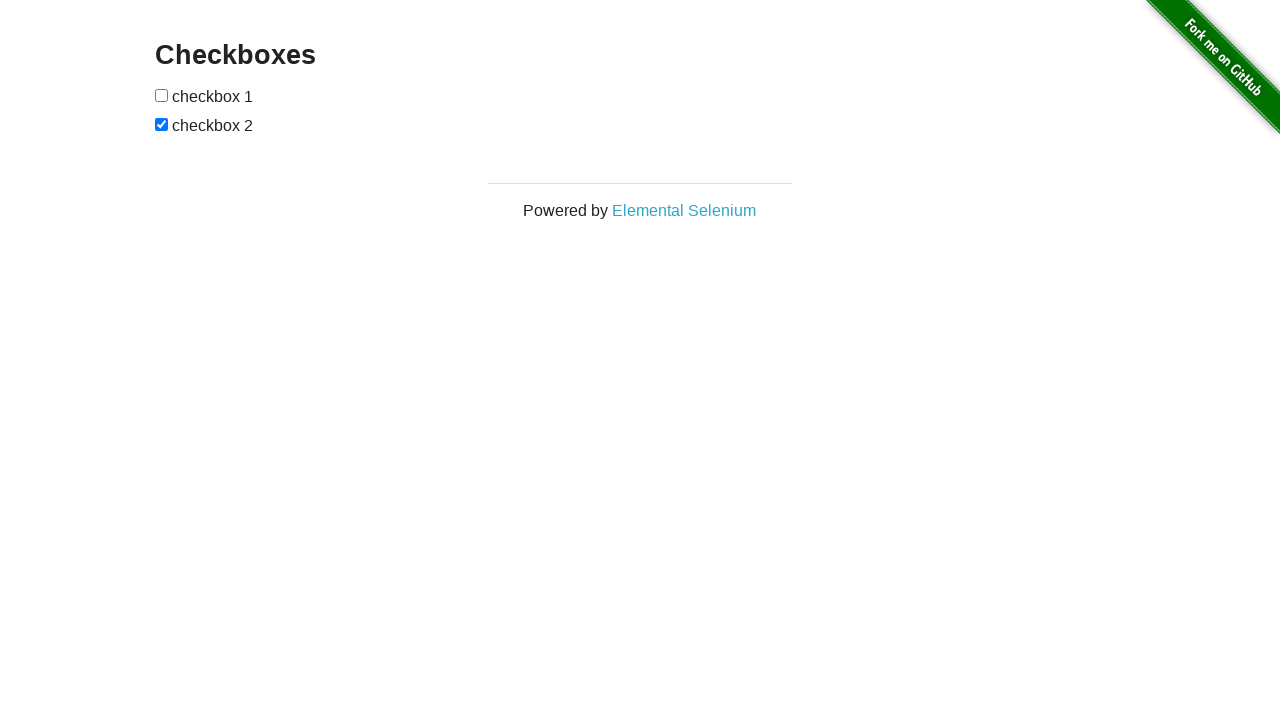

Located second checkbox element
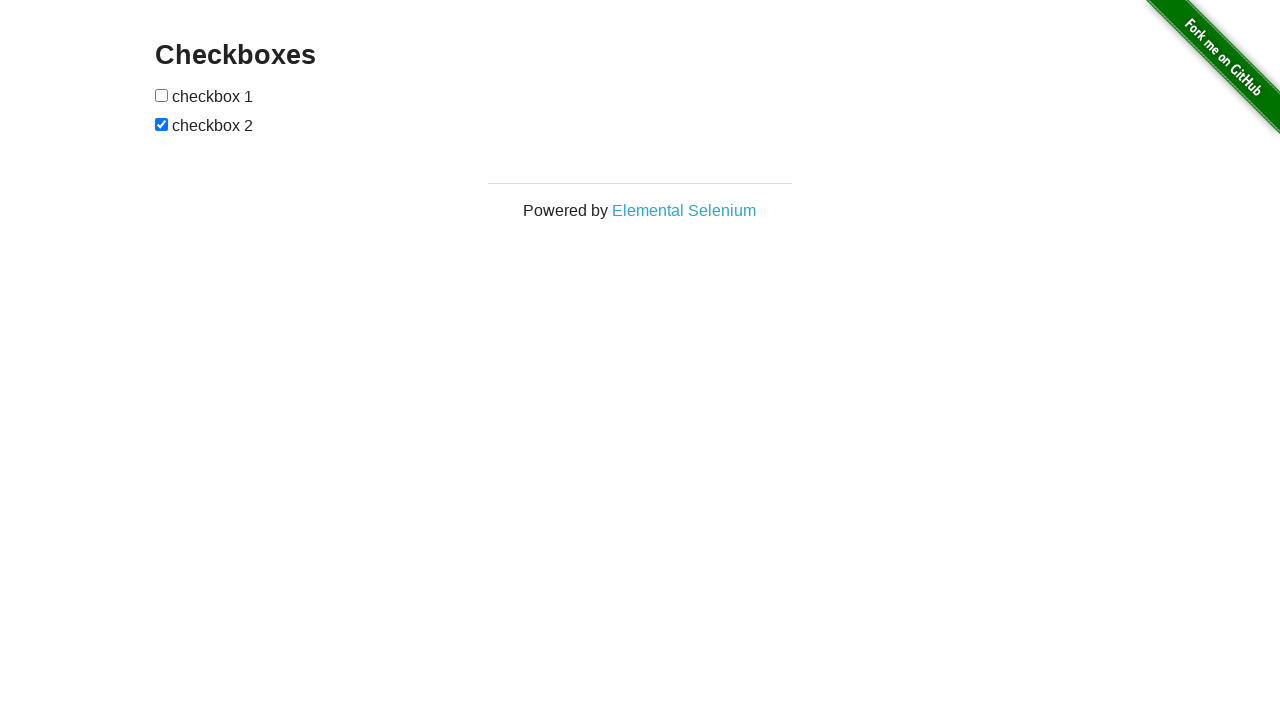

Checked first checkbox state
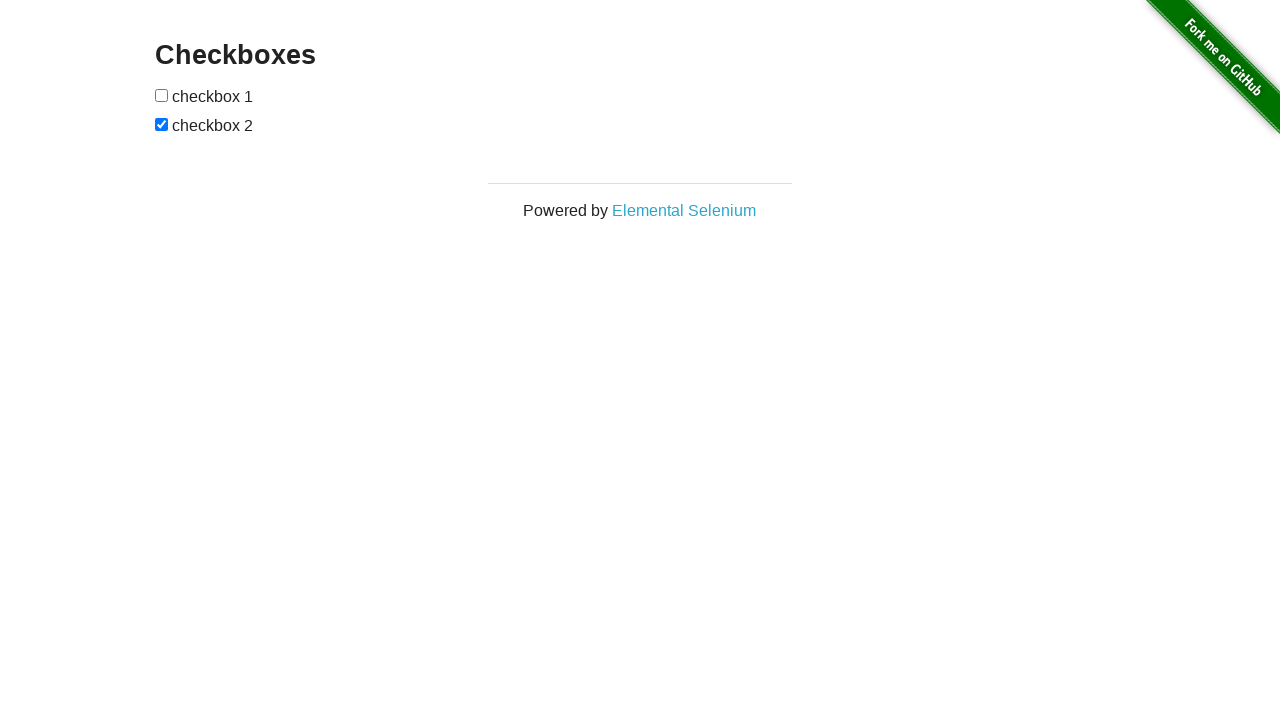

Clicked first checkbox to select it at (162, 95) on input[type='checkbox'] >> nth=0
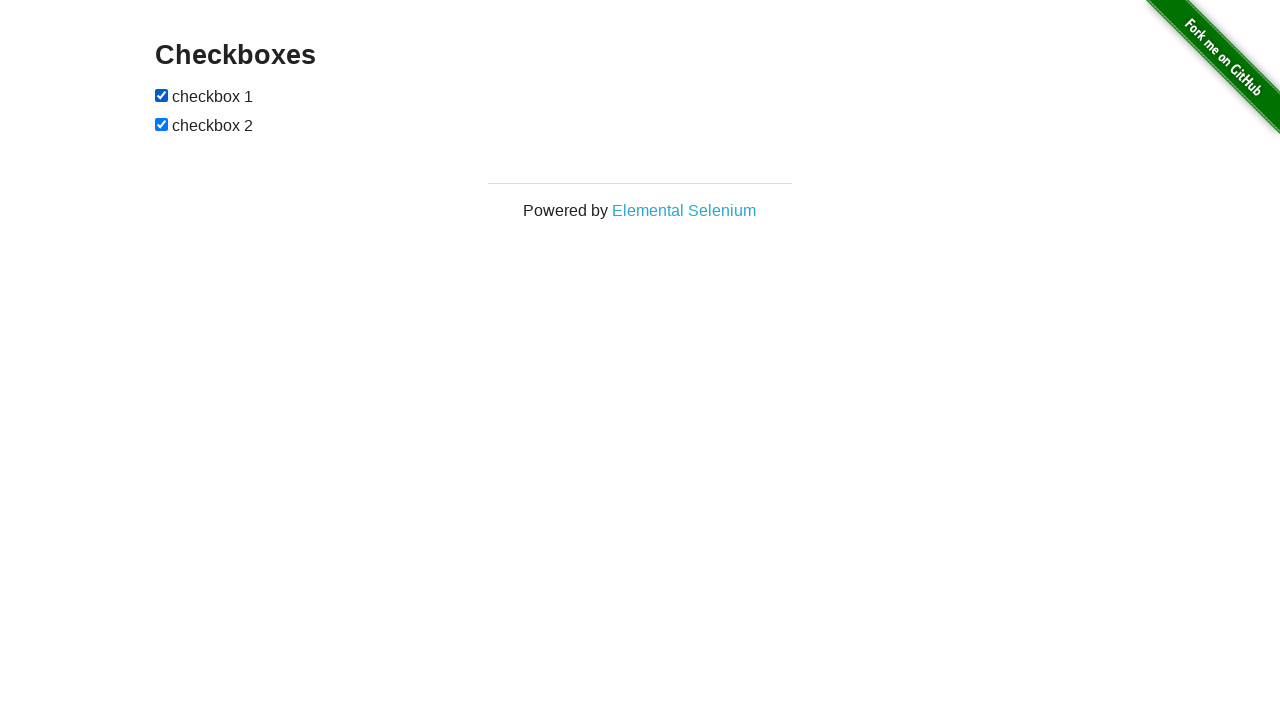

Second checkbox was already selected
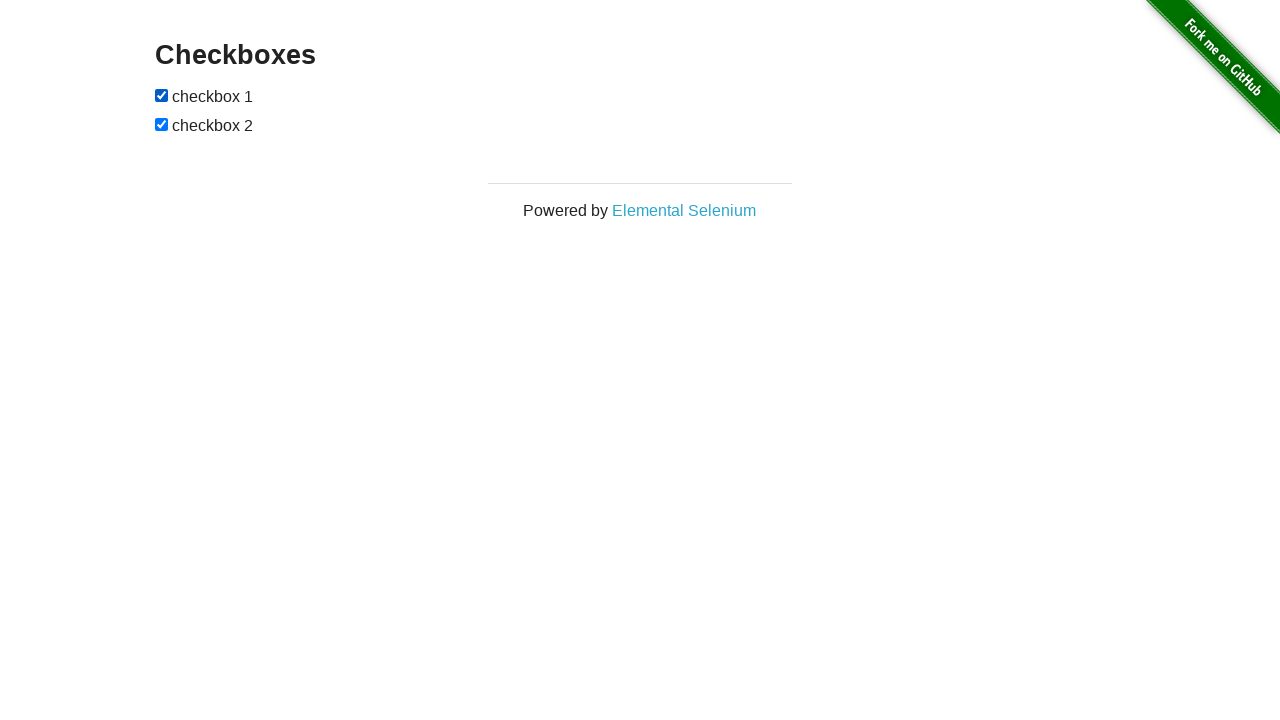

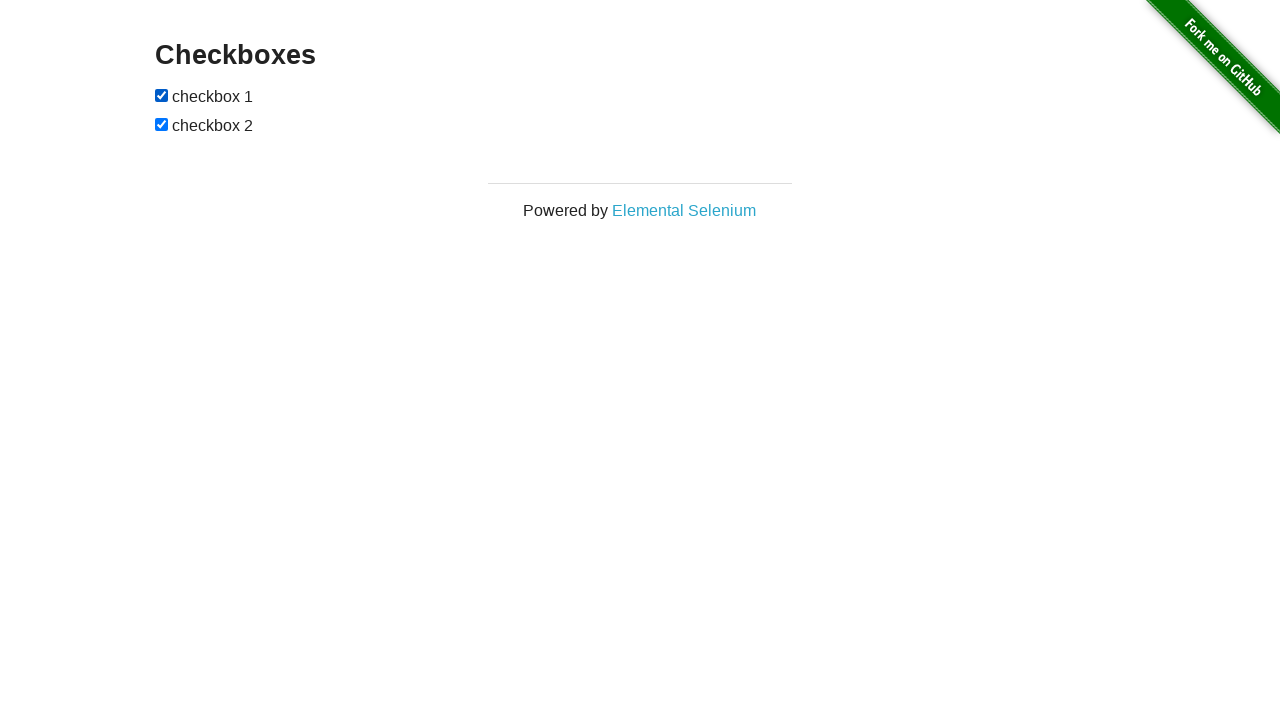